Tests confirm dialog by clicking a button to trigger a confirmation alert, dismissing it, and verifying the result

Starting URL: https://demoqa.com/alerts

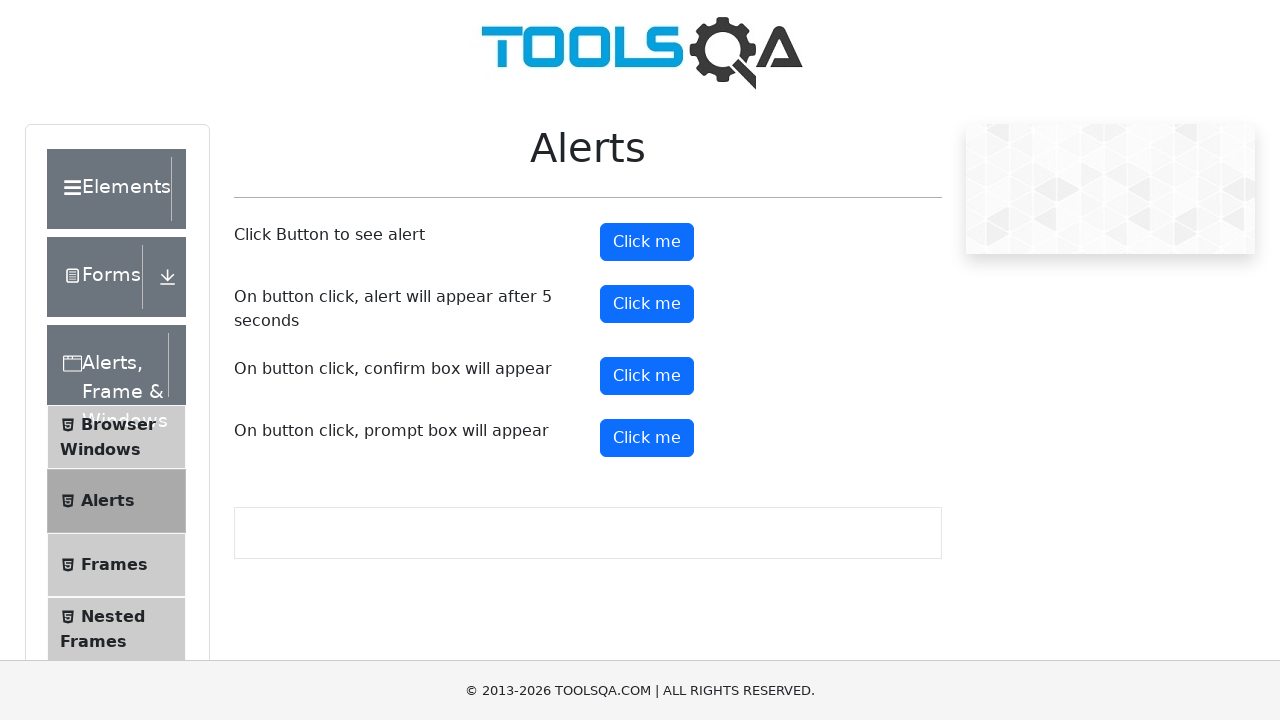

Set up dialog handler to dismiss any confirmation dialogs
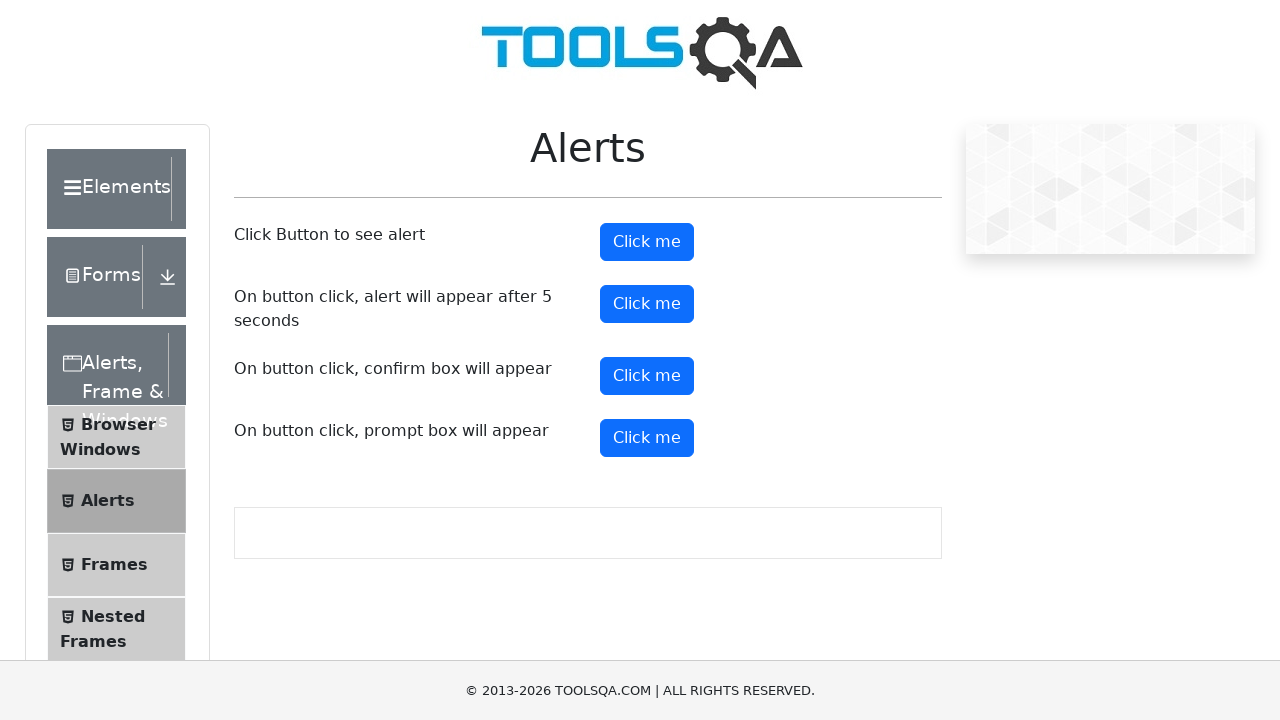

Clicked confirm button to trigger confirmation alert at (647, 376) on #confirmButton
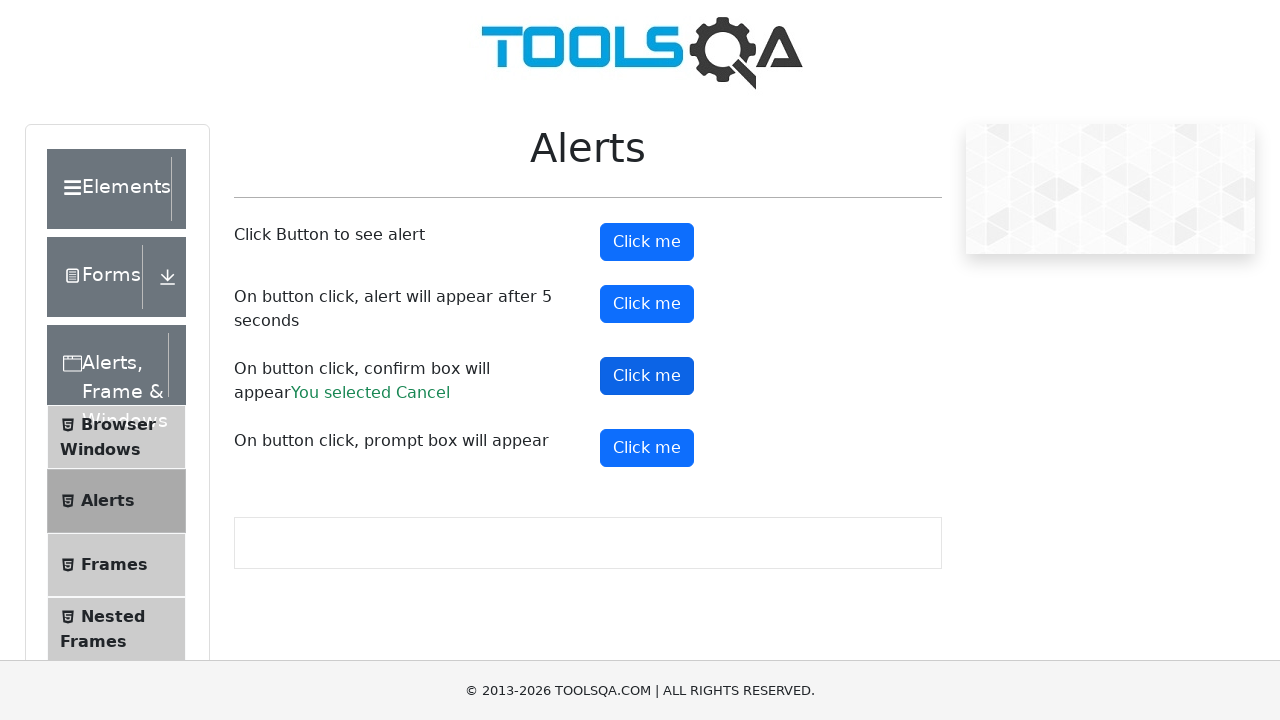

Verified that success message appeared after dismissing the confirmation dialog
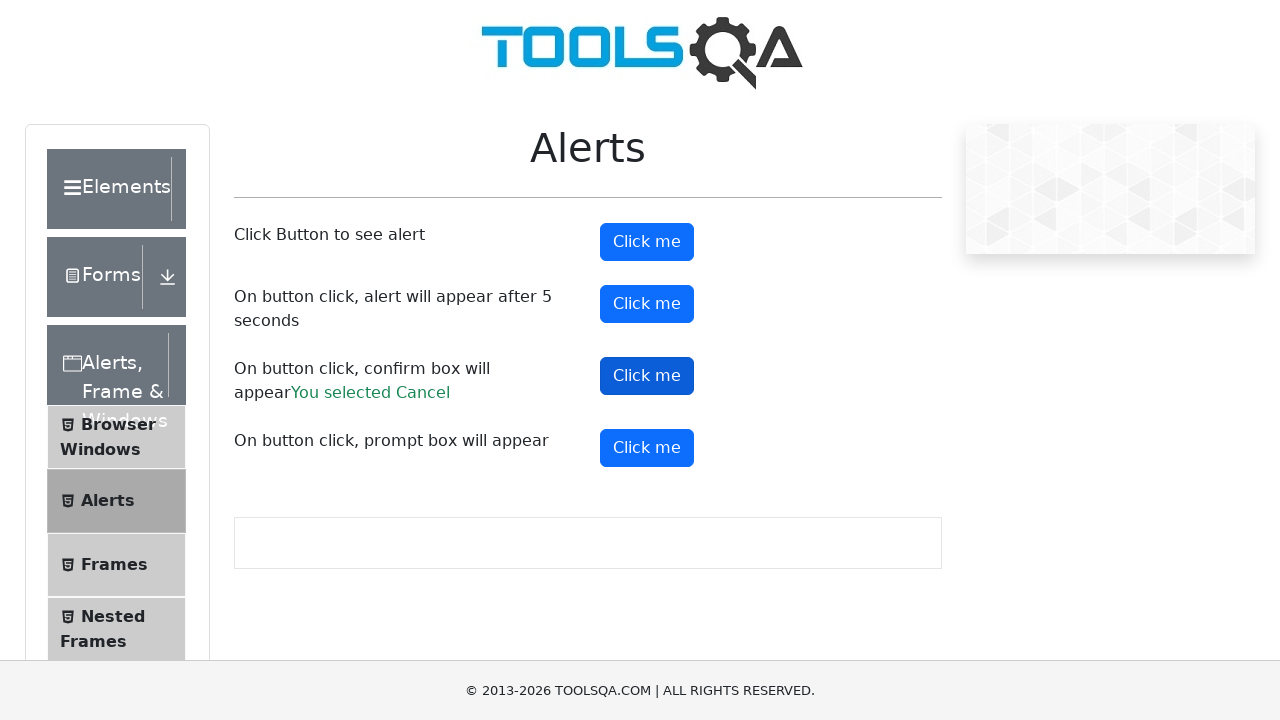

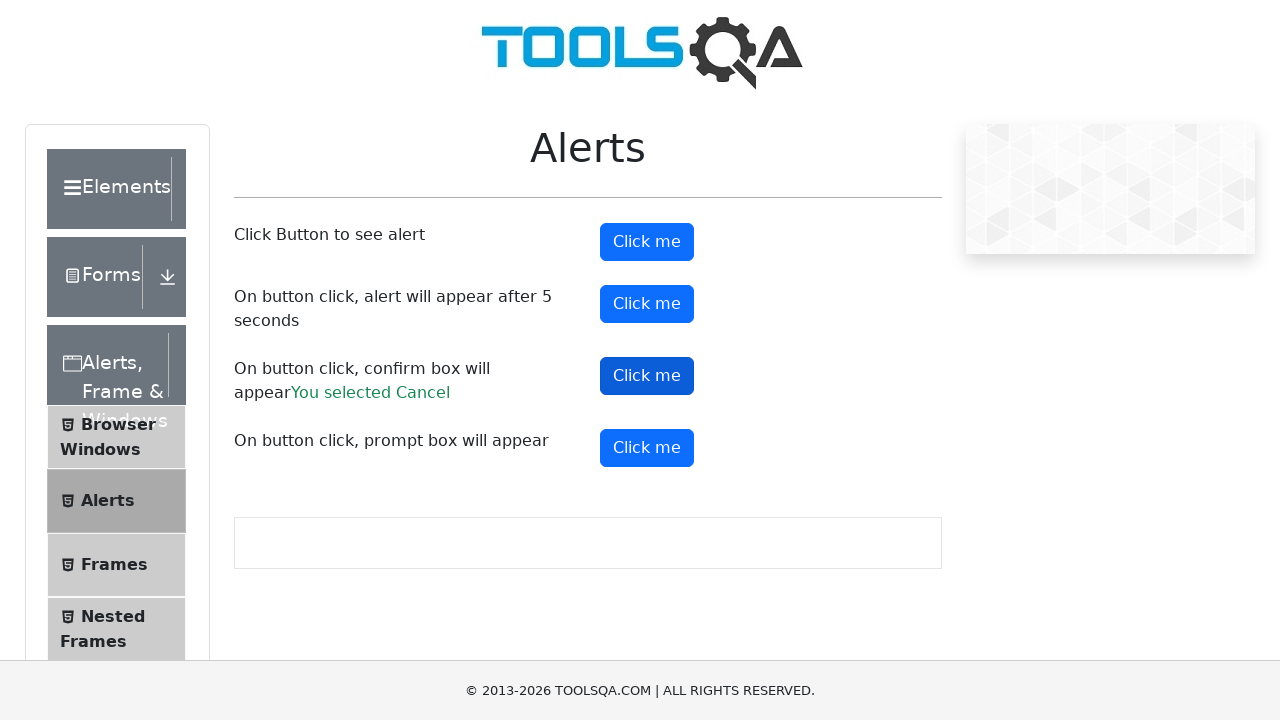